Navigates to a PokerNow game page, clicks the log/ledger menu button, and then clicks the session ledger button to display the session ledger

Starting URL: https://www.pokernow.club/games/AMJ_4Z-jUwxPFwFJaJm2OFMv0

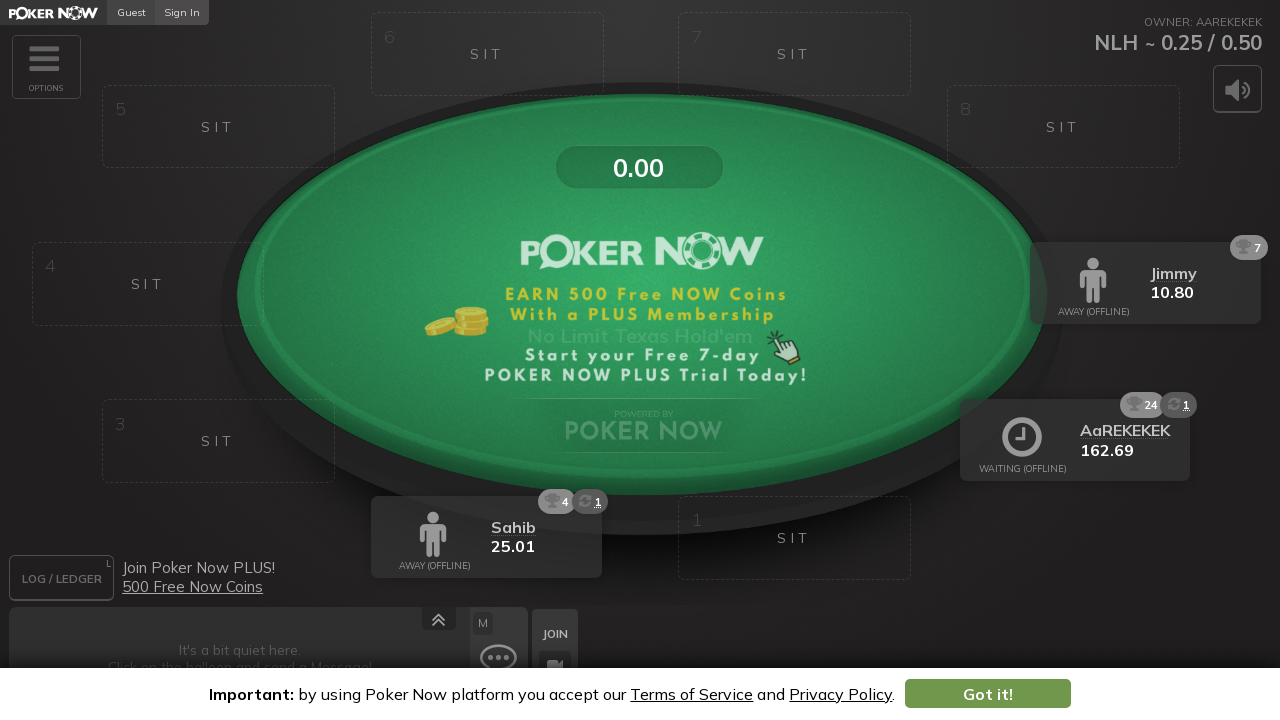

Log/ledger menu button appeared on page
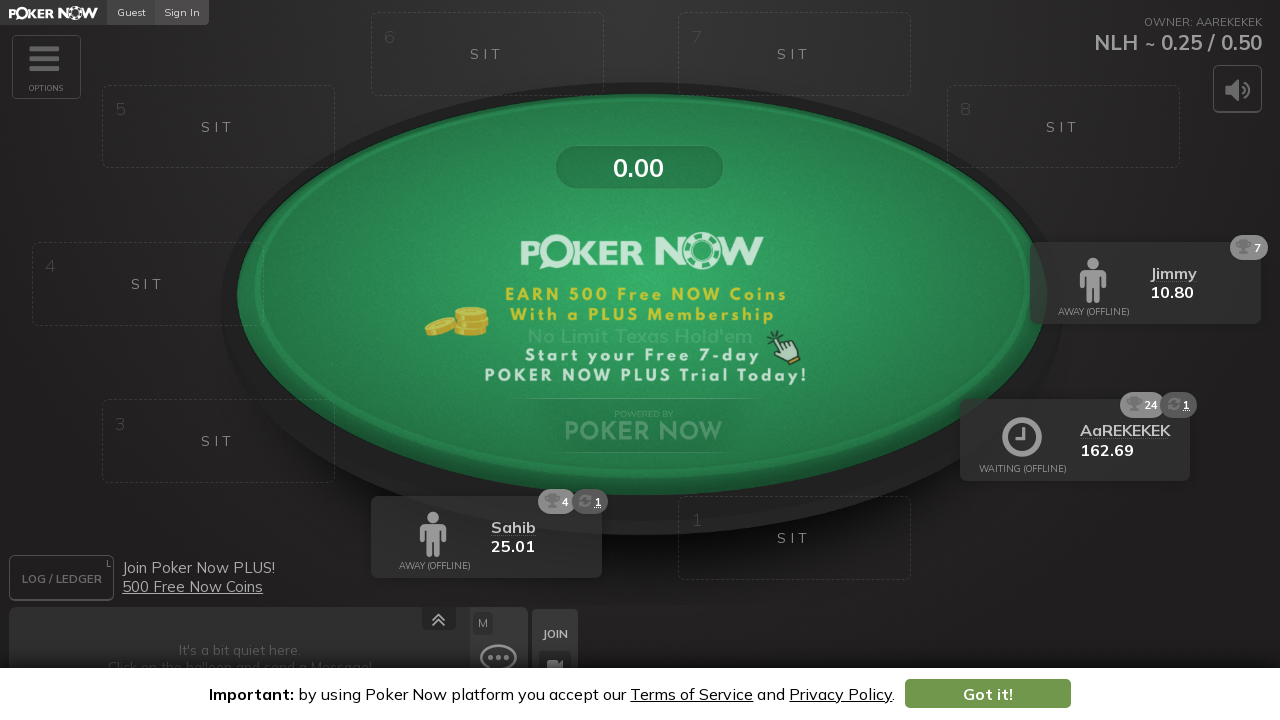

Clicked the log/ledger menu button at (62, 578) on .show-log-button
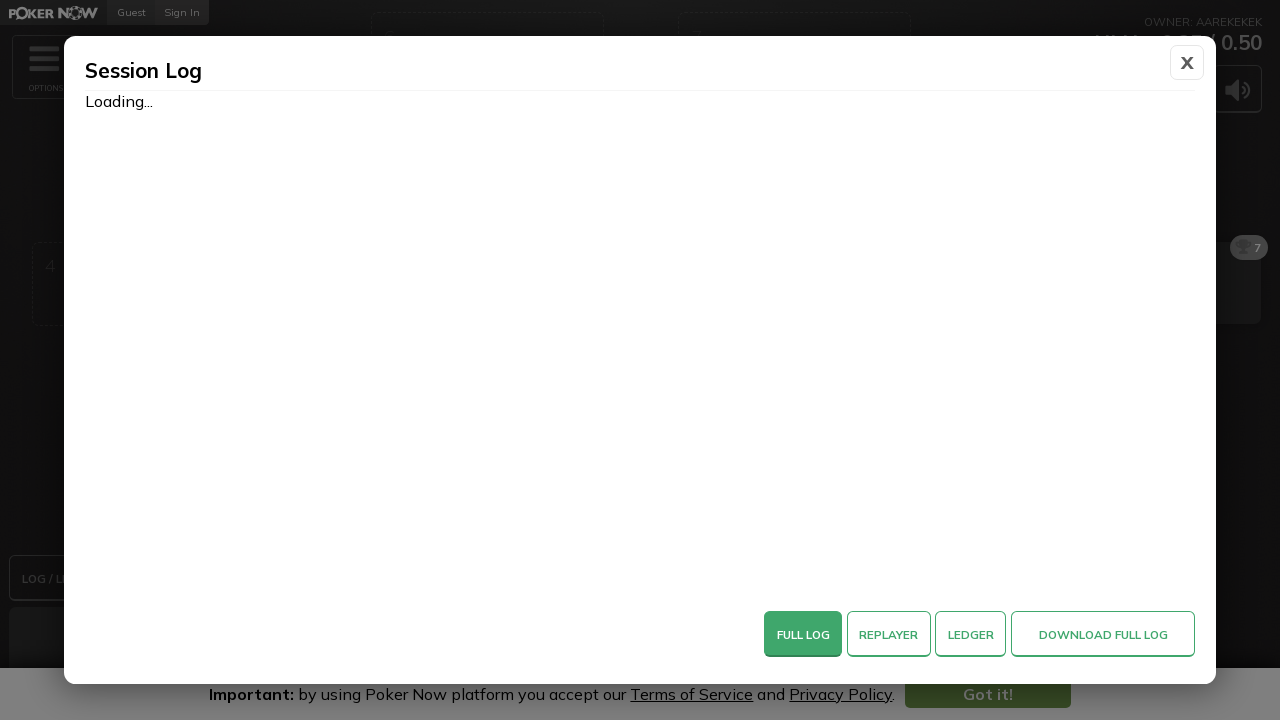

Log modal controls appeared
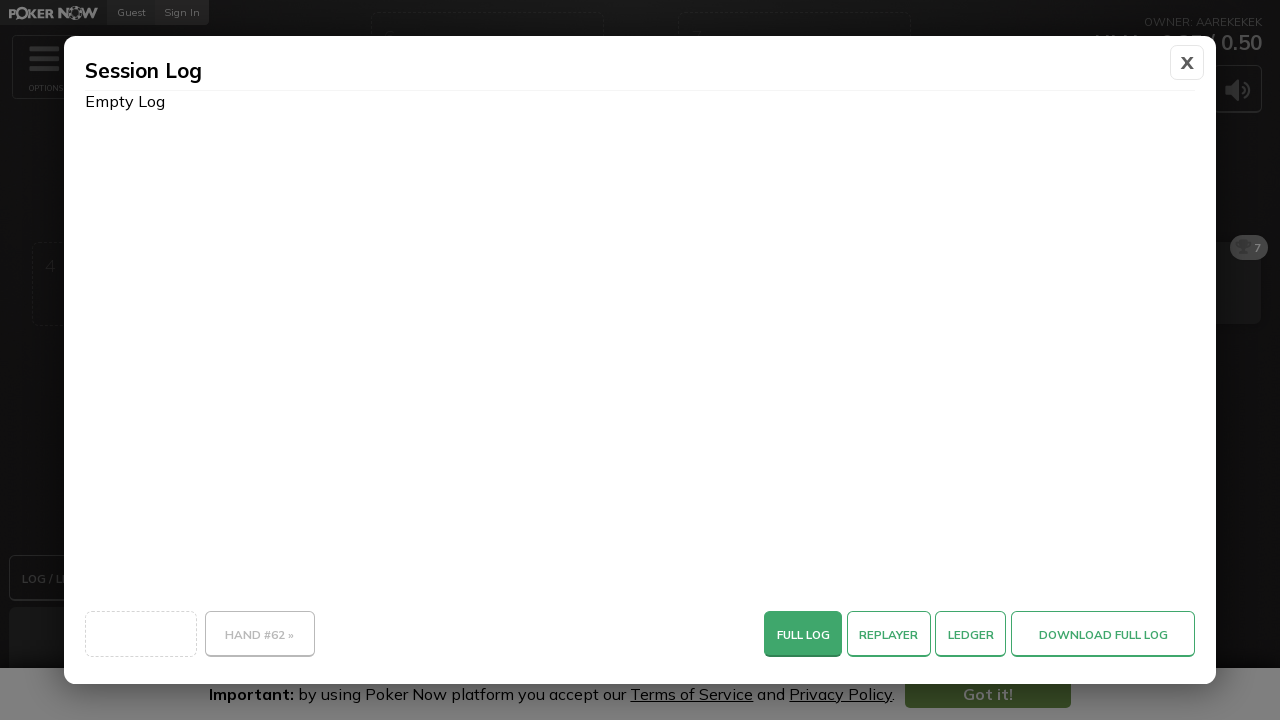

Clicked the session ledger button (second green button) at (889, 634) on .log-modal-controls .green-2 >> nth=1
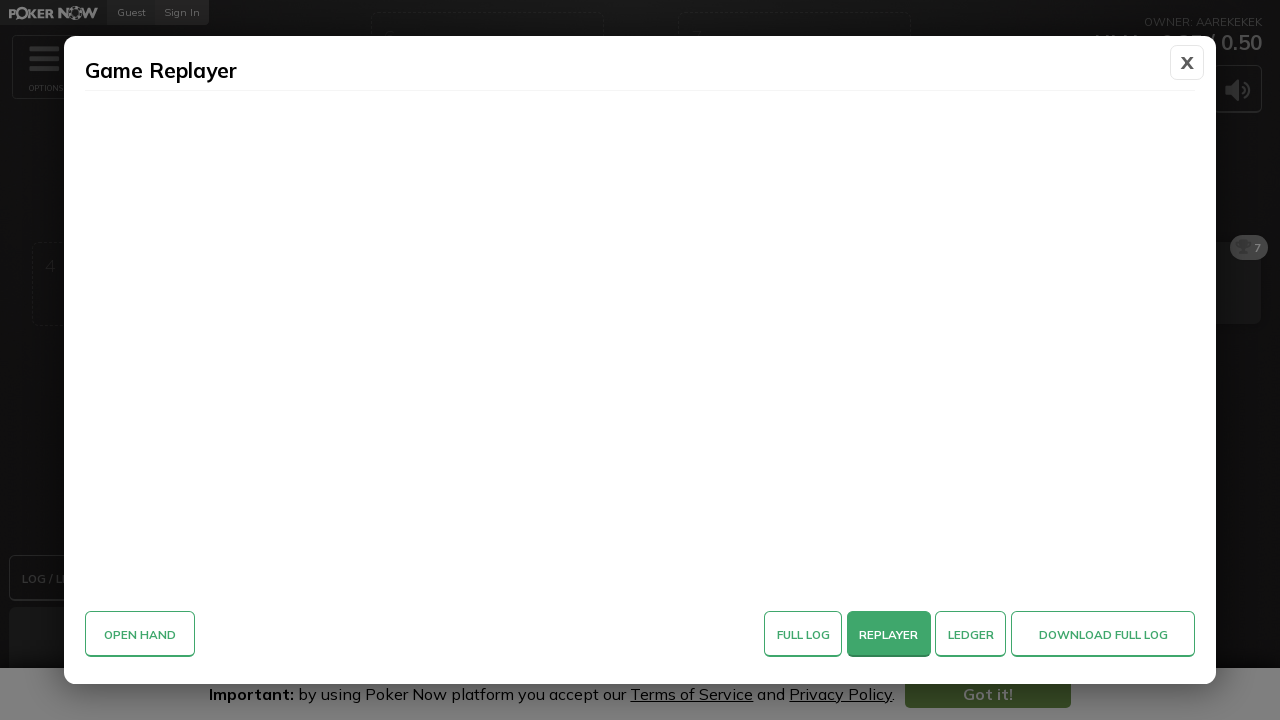

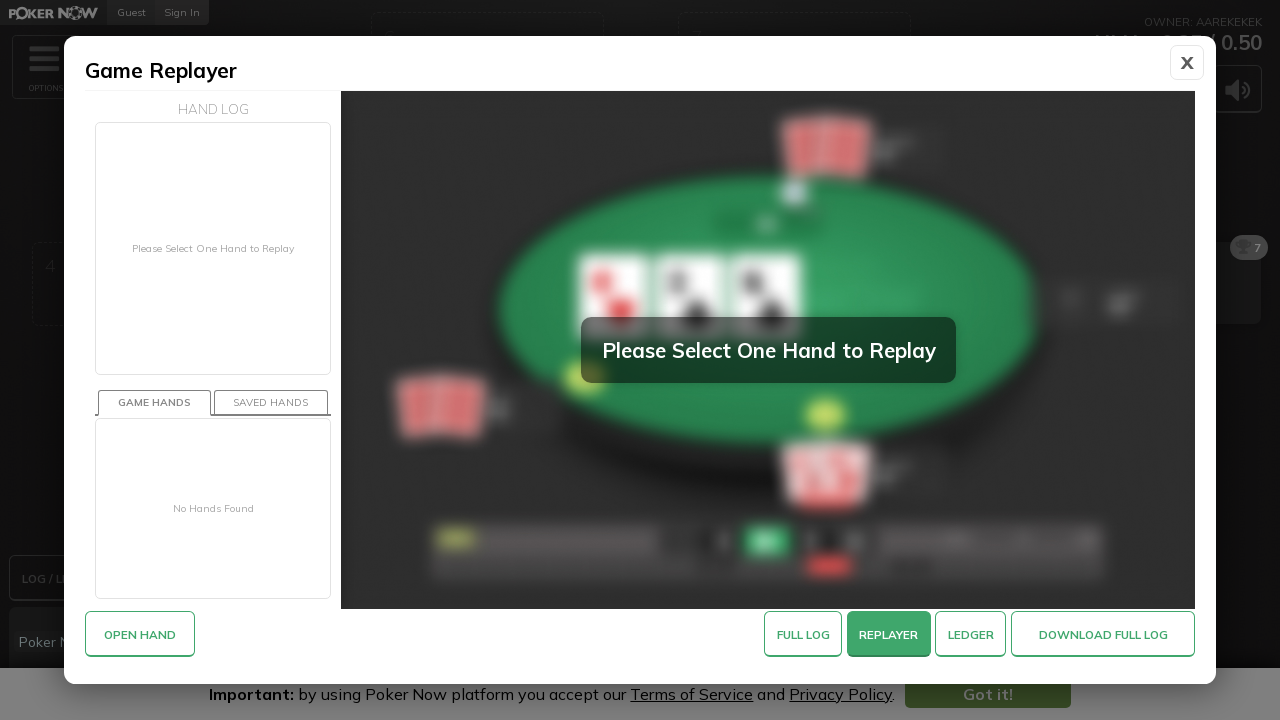